Tests the autosuggest dropdown functionality by typing "ind" in the search field, selecting "India" from the suggestions, and verifying the selection was applied correctly.

Starting URL: https://www.rahulshettyacademy.com/dropdownsPractise/

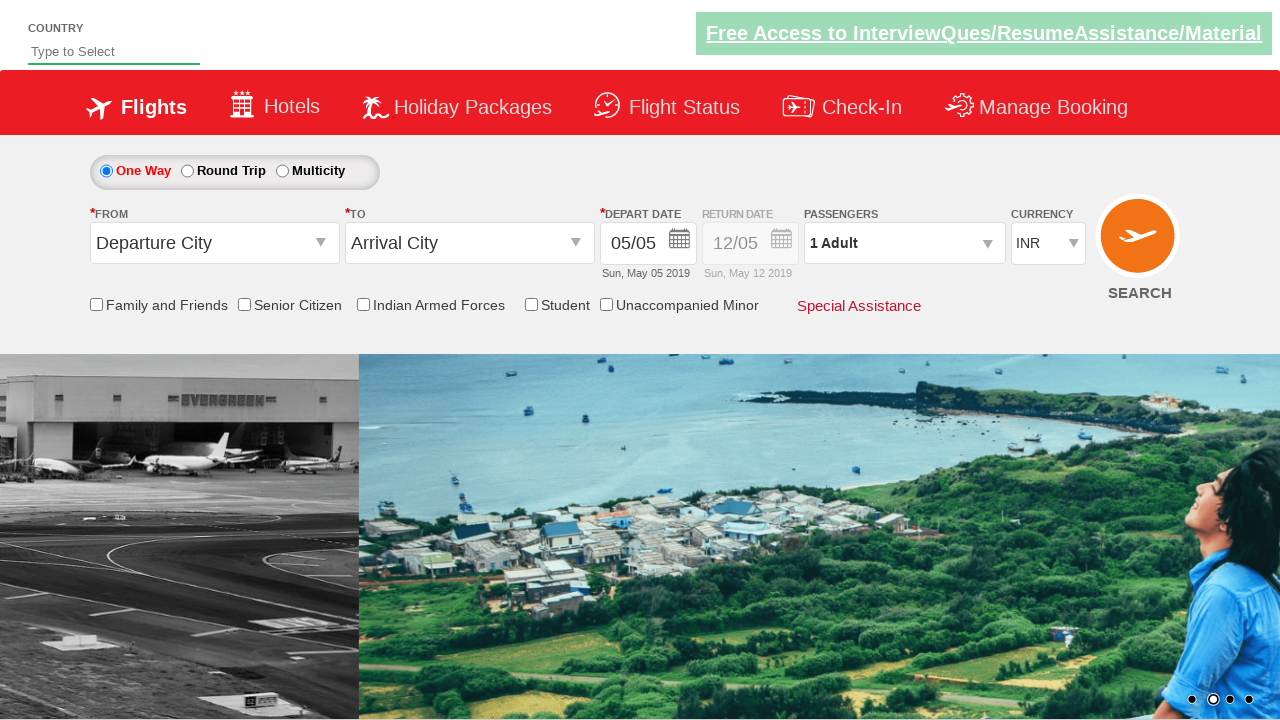

Typed 'ind' in the autosuggest field on #autosuggest
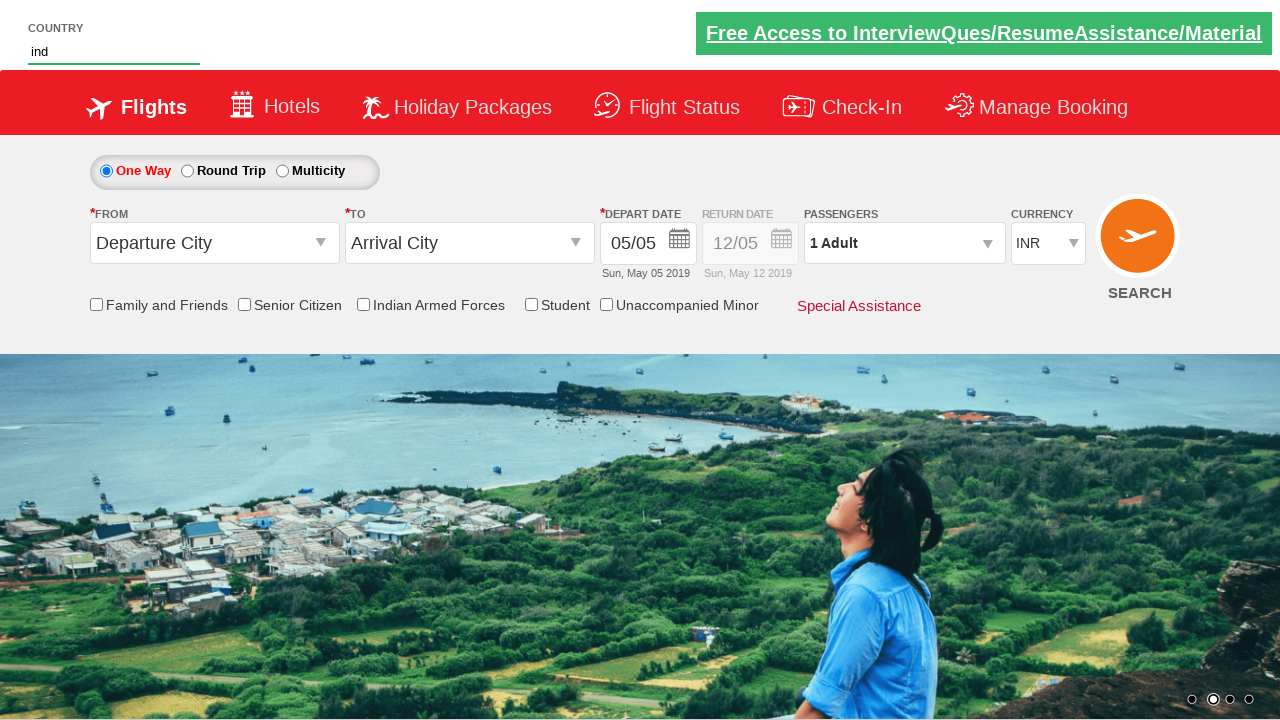

Waited for autosuggest suggestions to appear
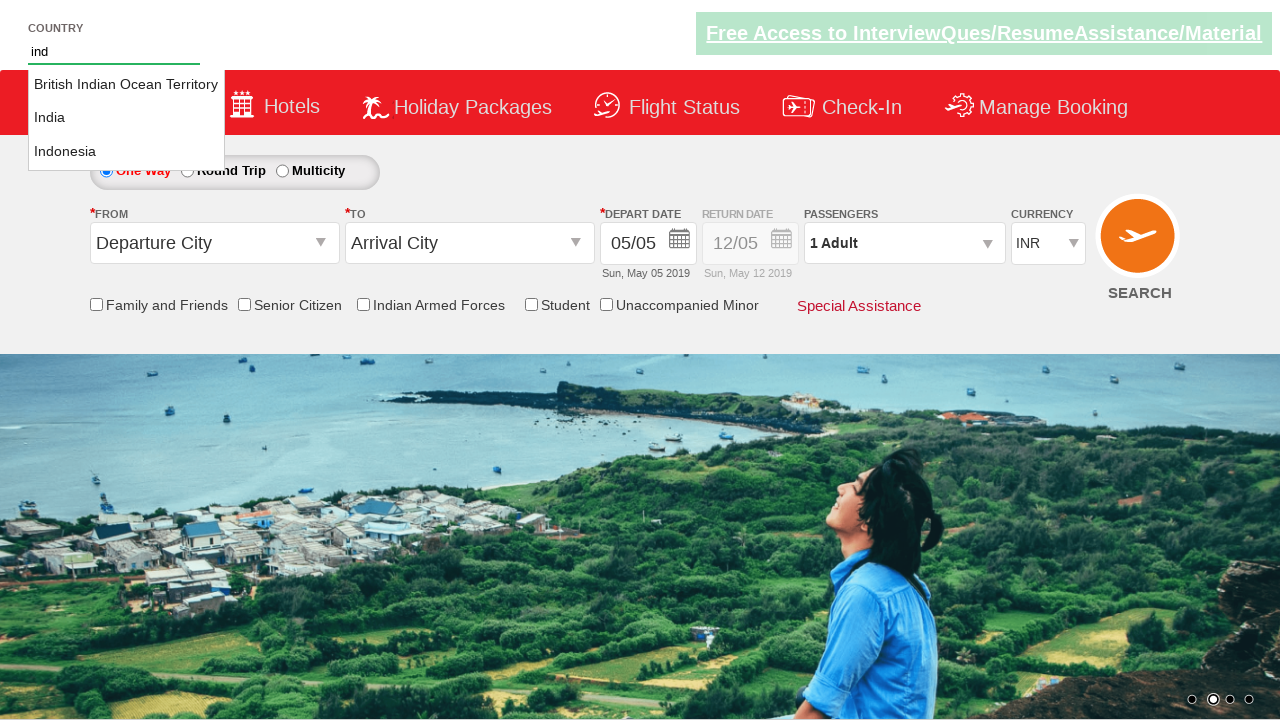

Located all country suggestion elements
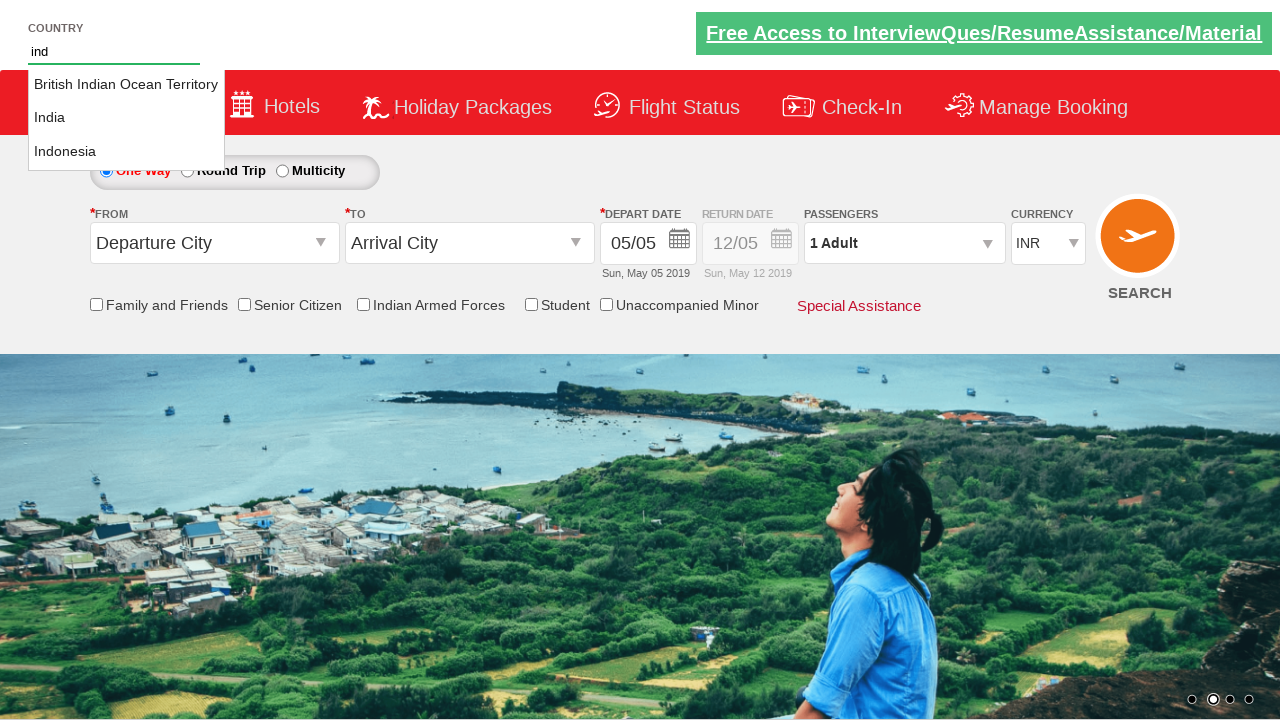

Found 3 country suggestions
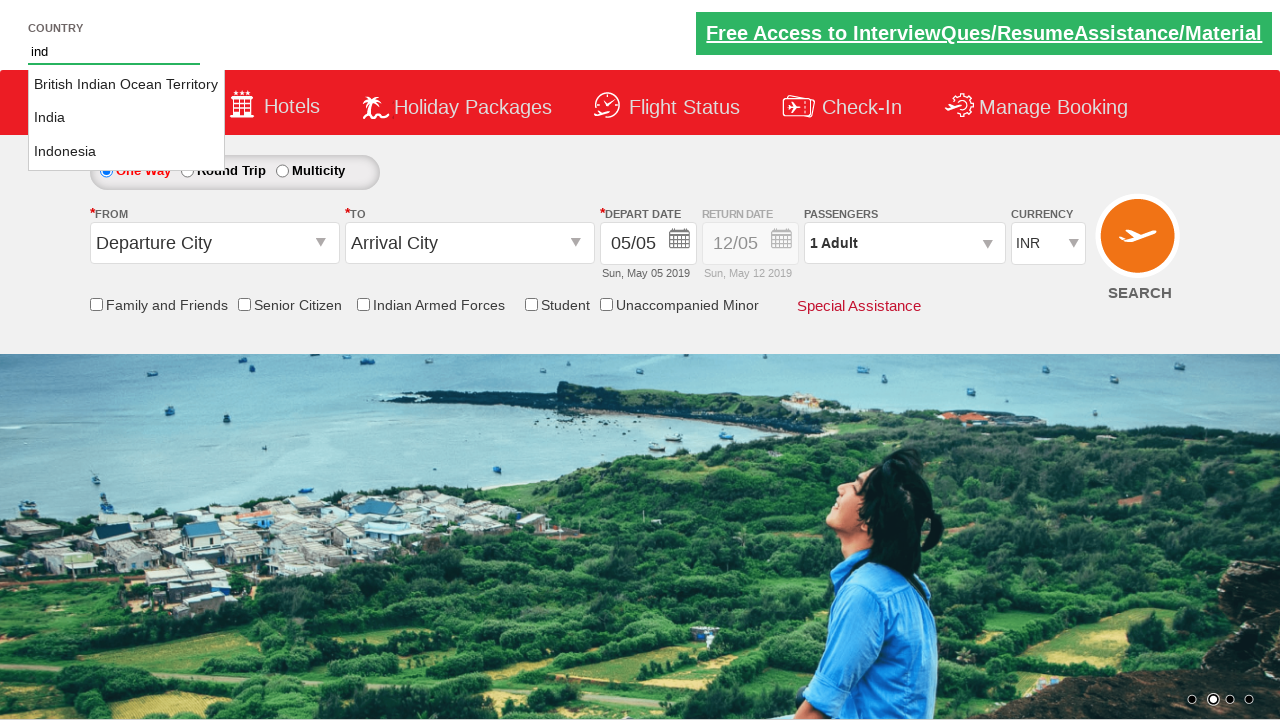

Clicked on 'India' from the dropdown suggestions at (126, 118) on li.ui-menu-item a >> nth=1
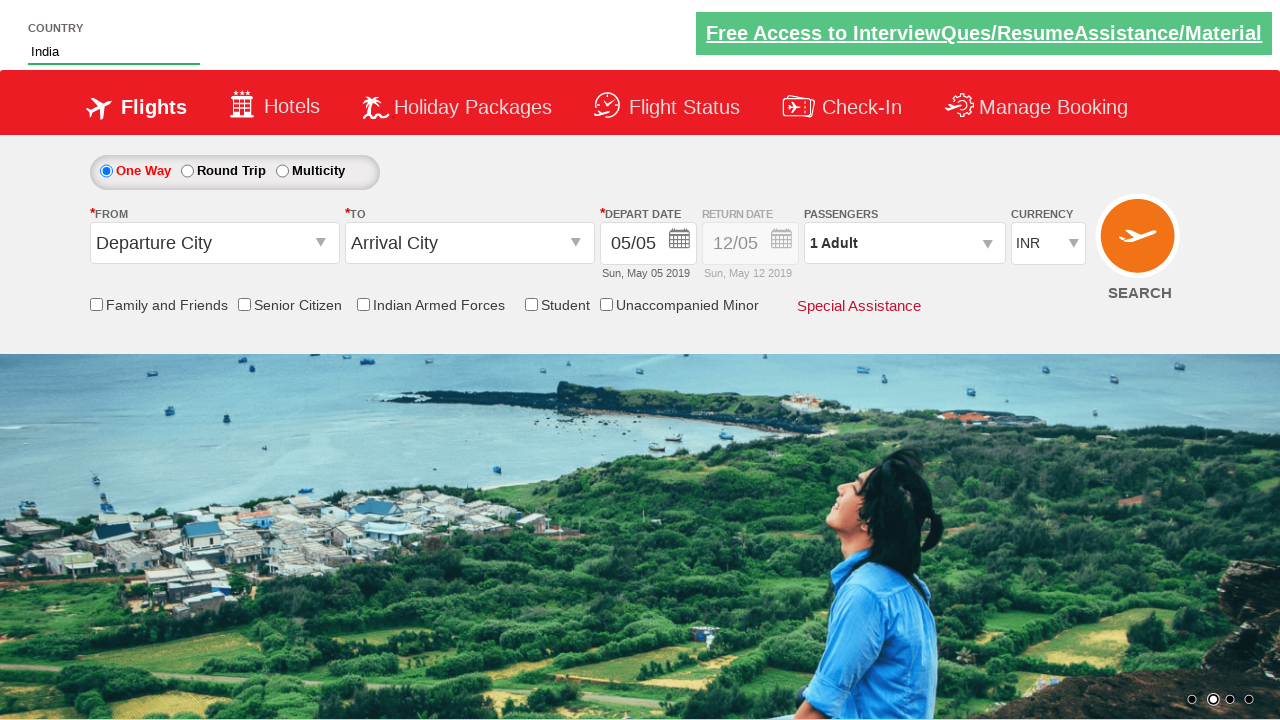

Verified that 'India' was successfully selected in the autosuggest field
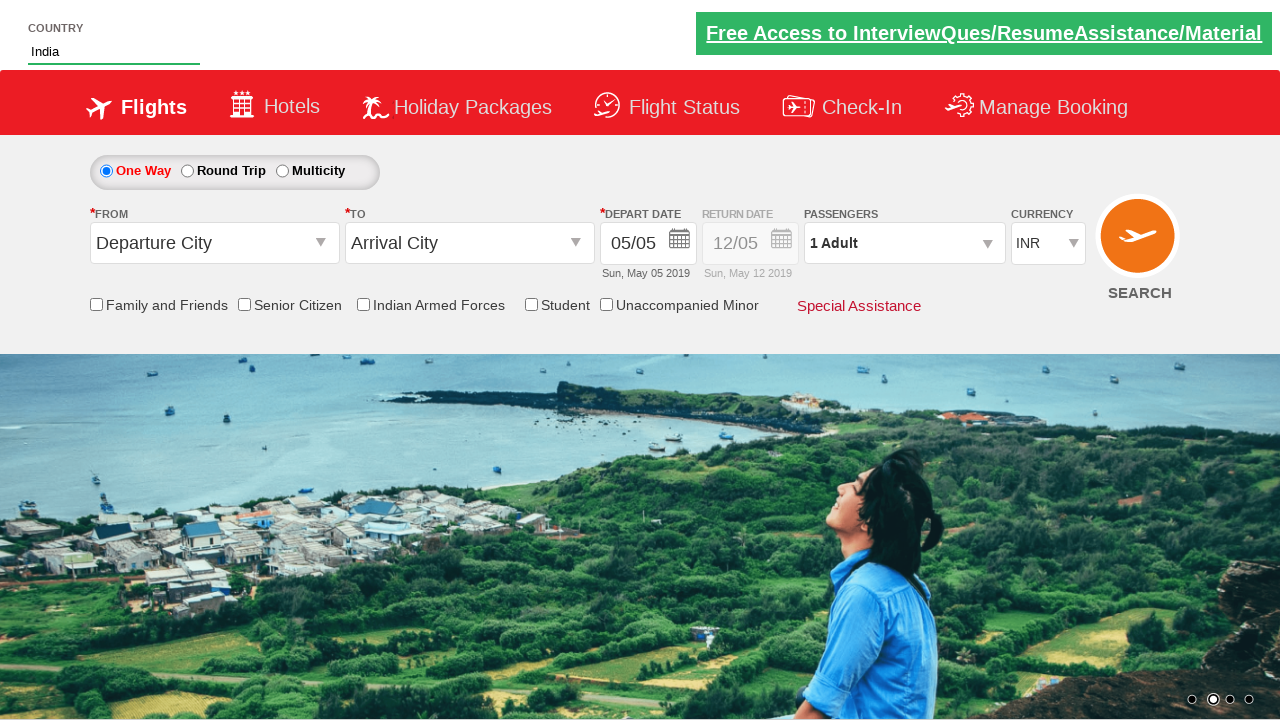

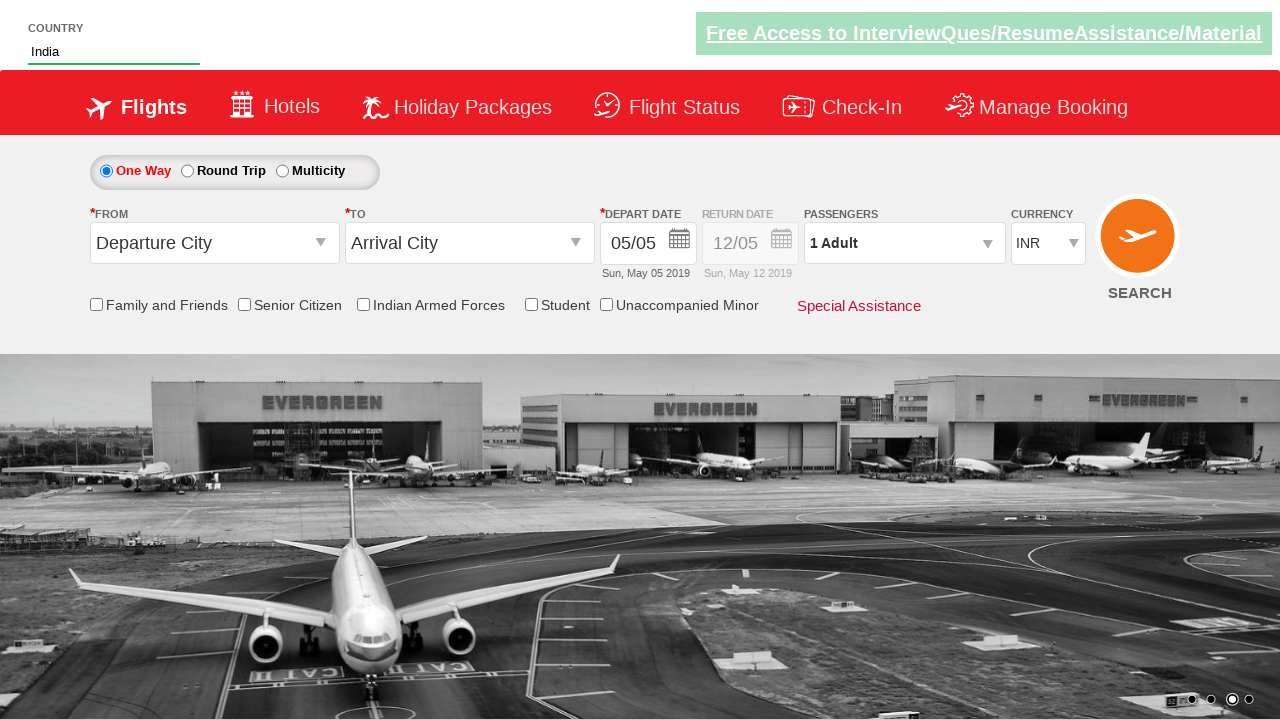